Checks if a button element is clickable on WebdriverIO homepage

Starting URL: https://webdriver.io/

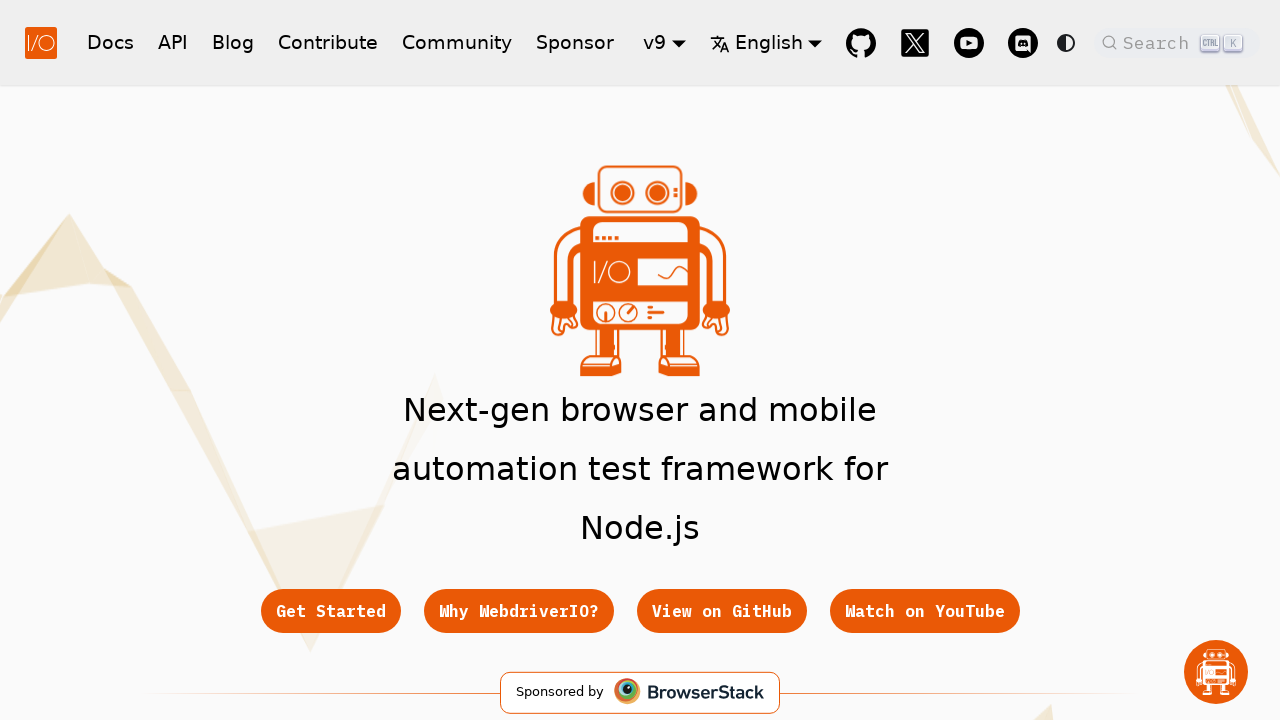

Waited for 'Getting Started' button to be visible on WebdriverIO homepage
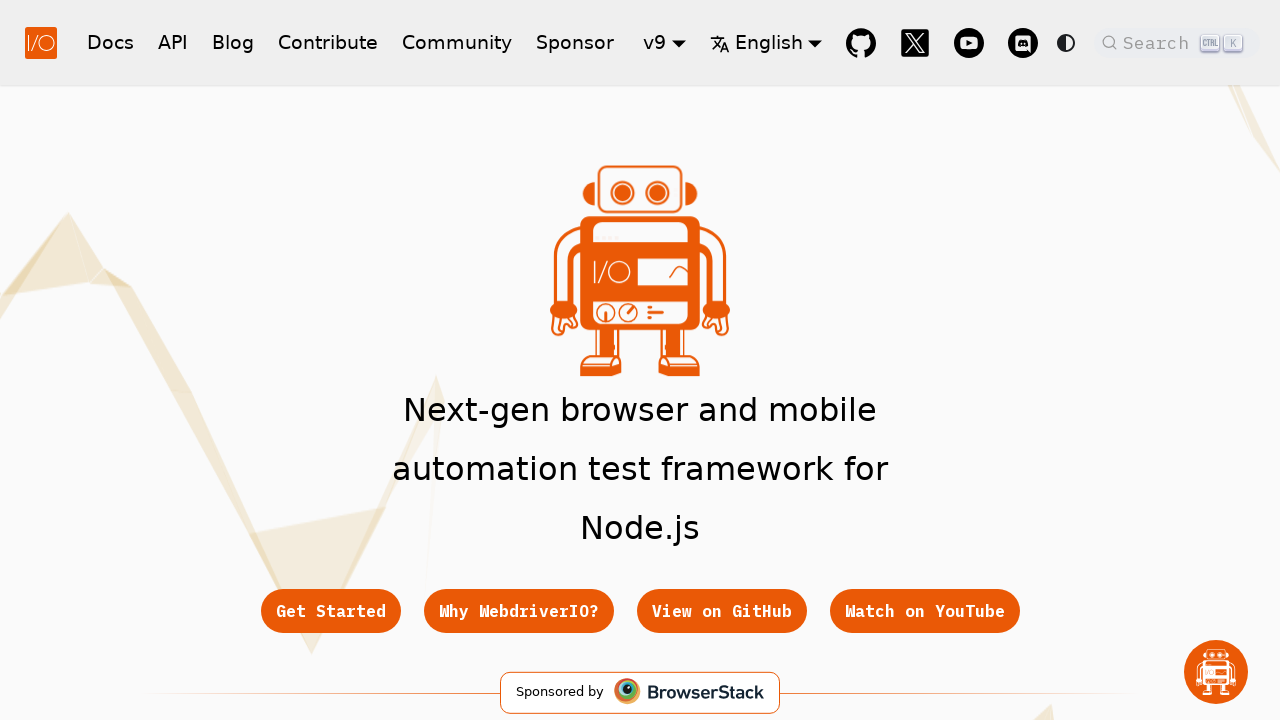

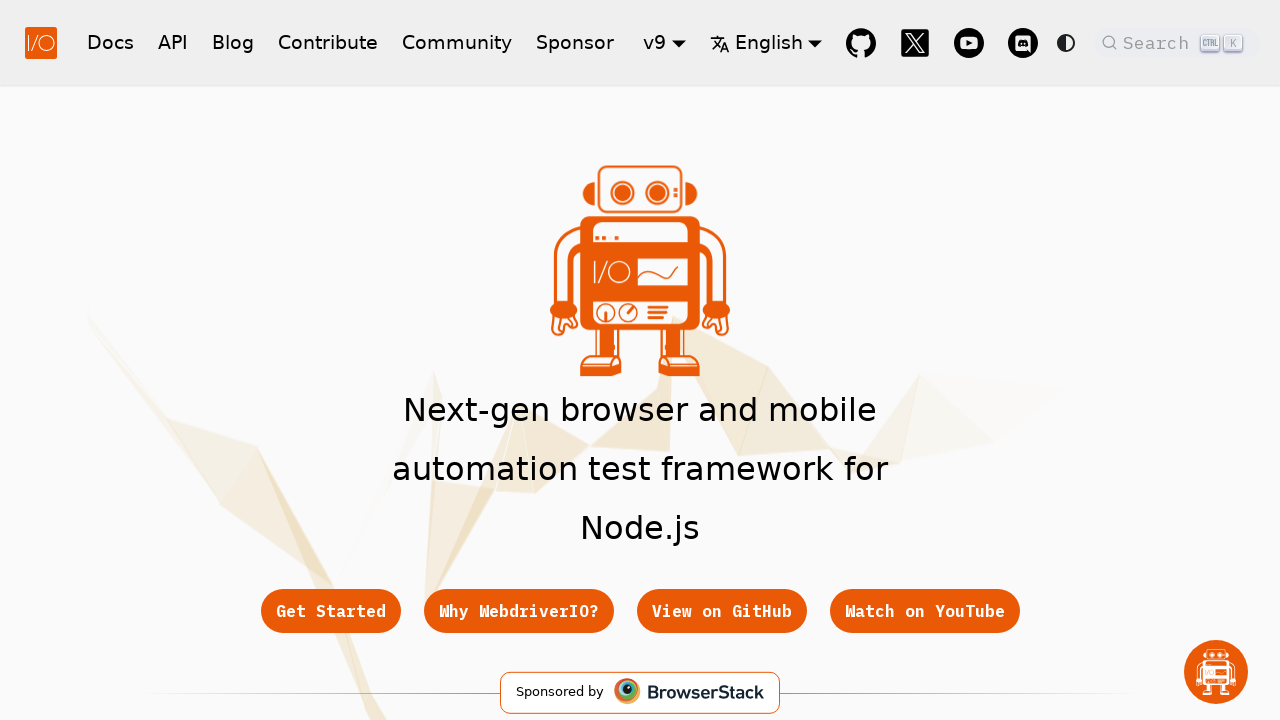